Tests the category filter functionality by clicking on Phones, Laptops, and Monitors categories to filter products

Starting URL: https://www.demoblaze.com/

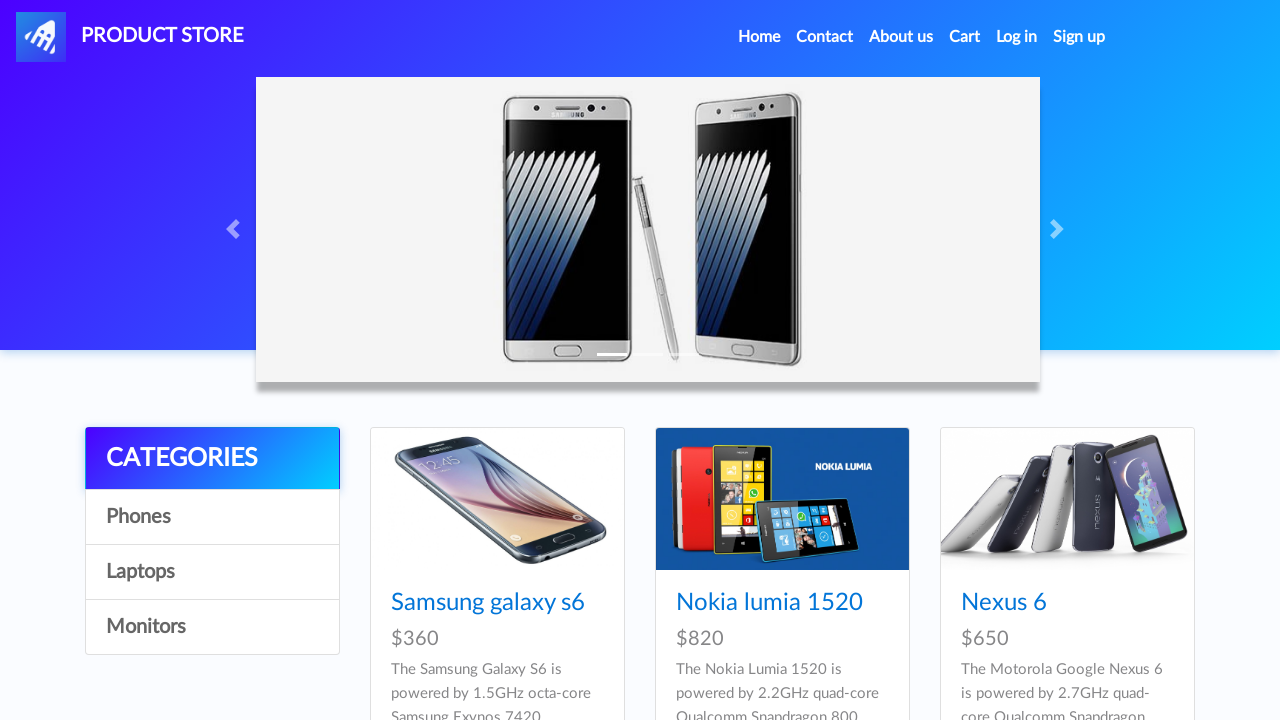

Clicked on Phones category filter at (212, 517) on internal:text="Phones"s
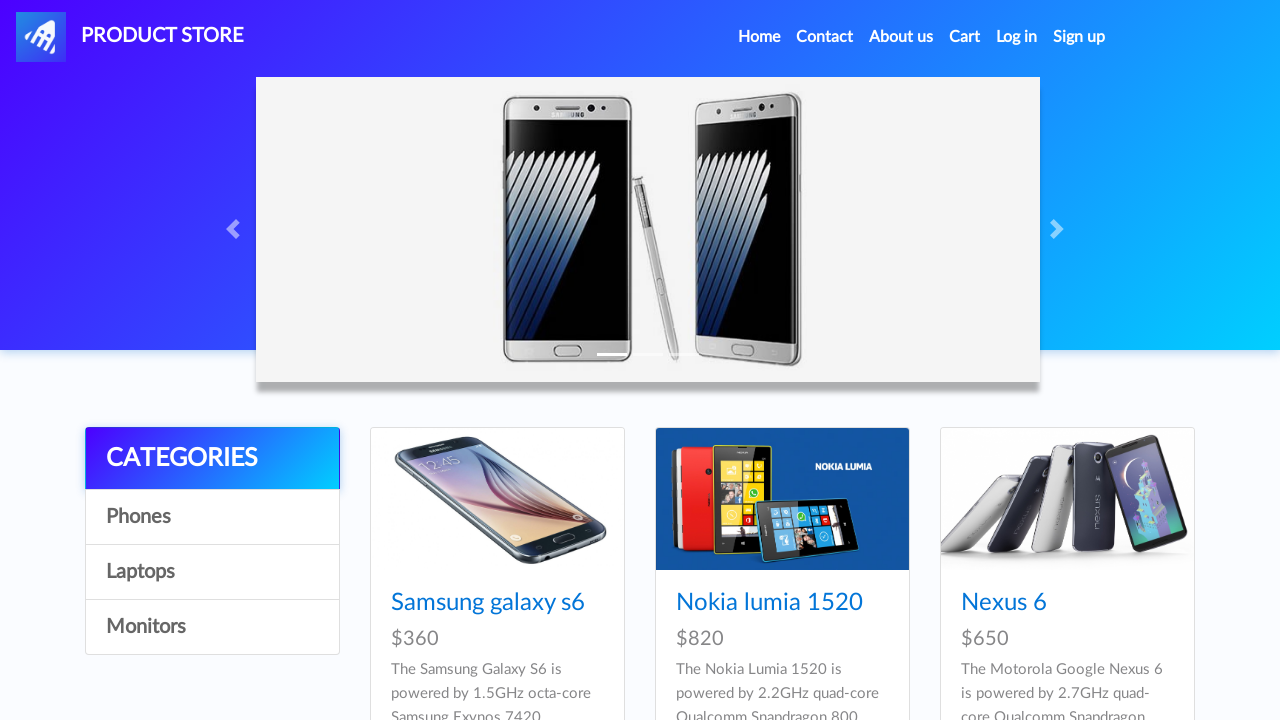

Waited for products to update after Phones selection
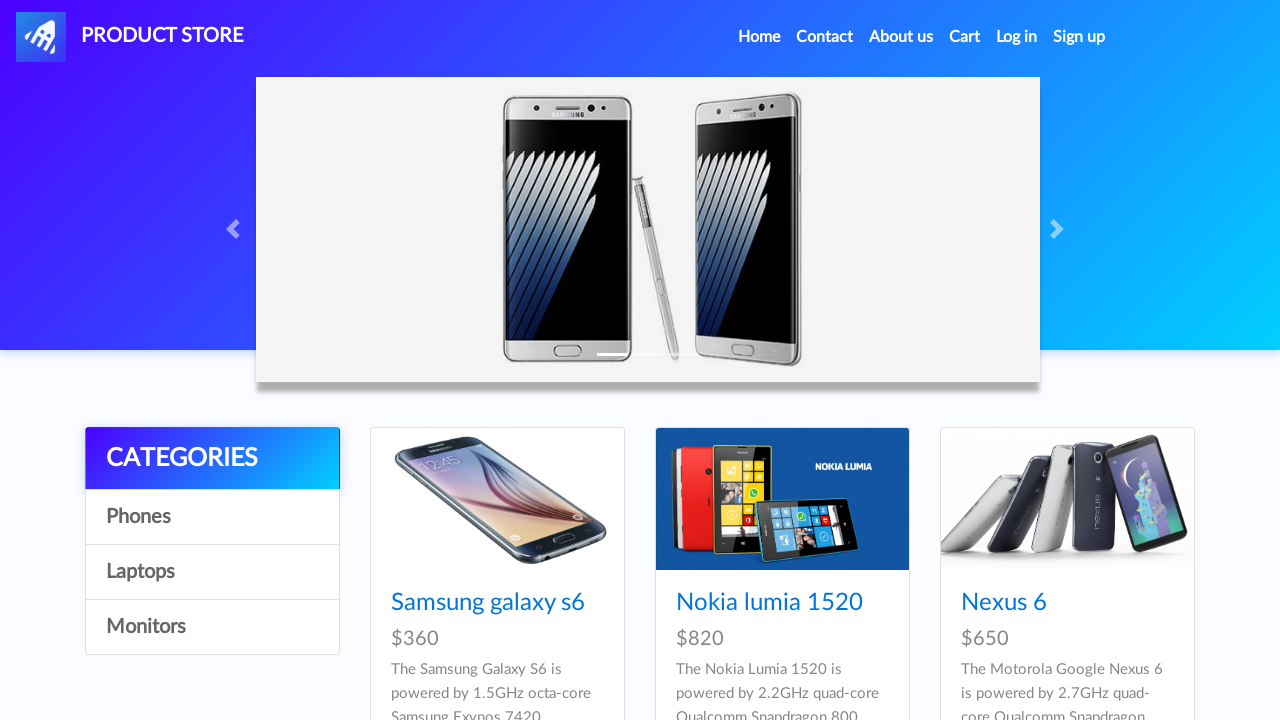

Clicked on Laptops category filter at (212, 572) on internal:text="Laptops"s
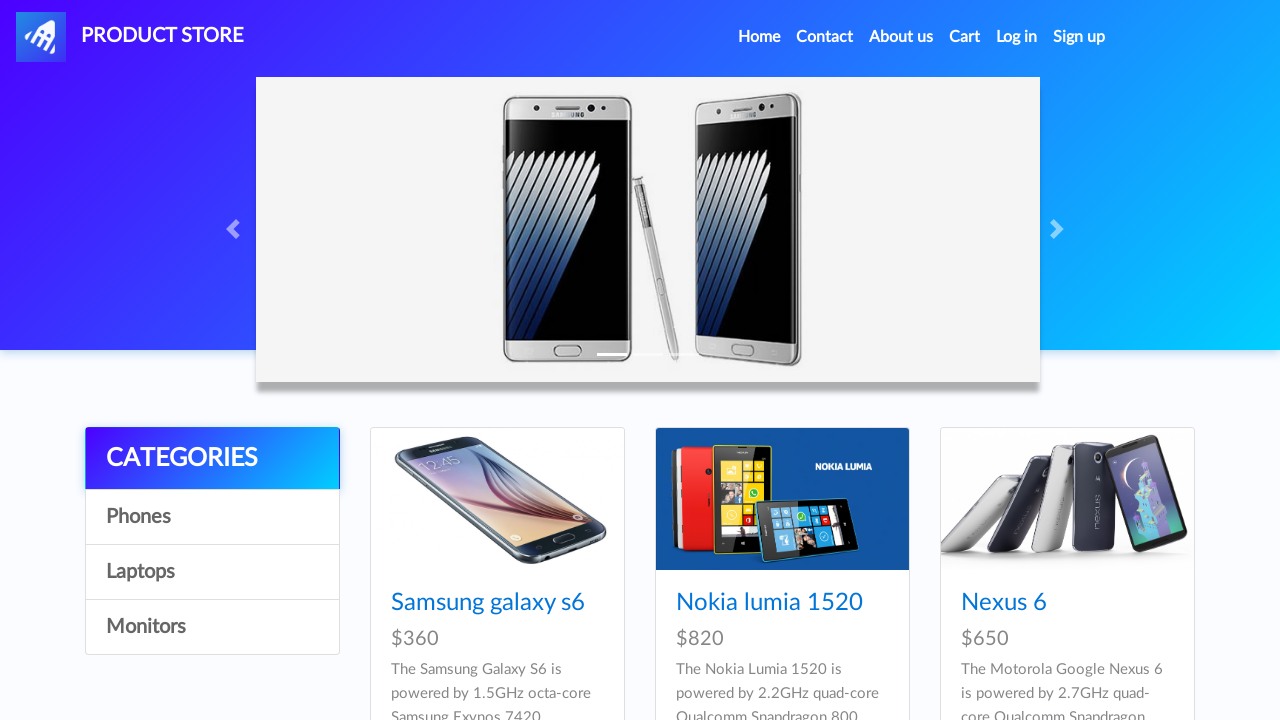

Waited for products to update after Laptops selection
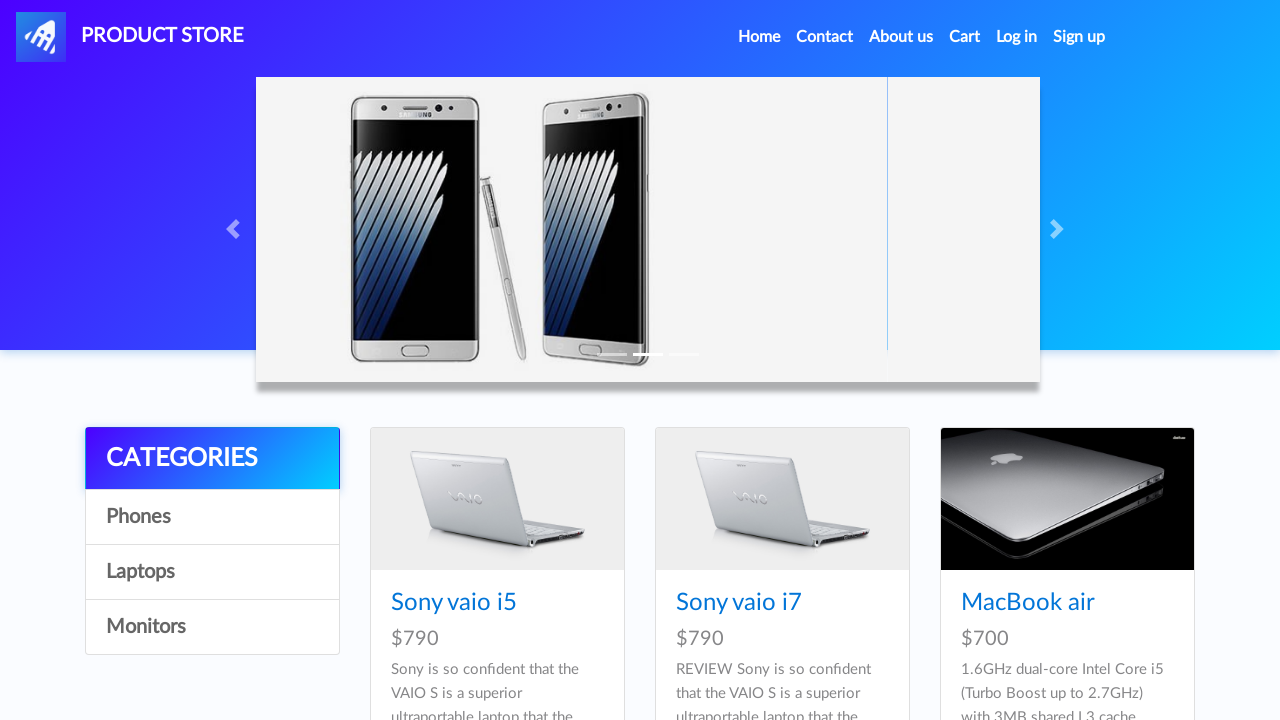

Clicked on Monitors category filter at (212, 627) on internal:text="Monitors"s
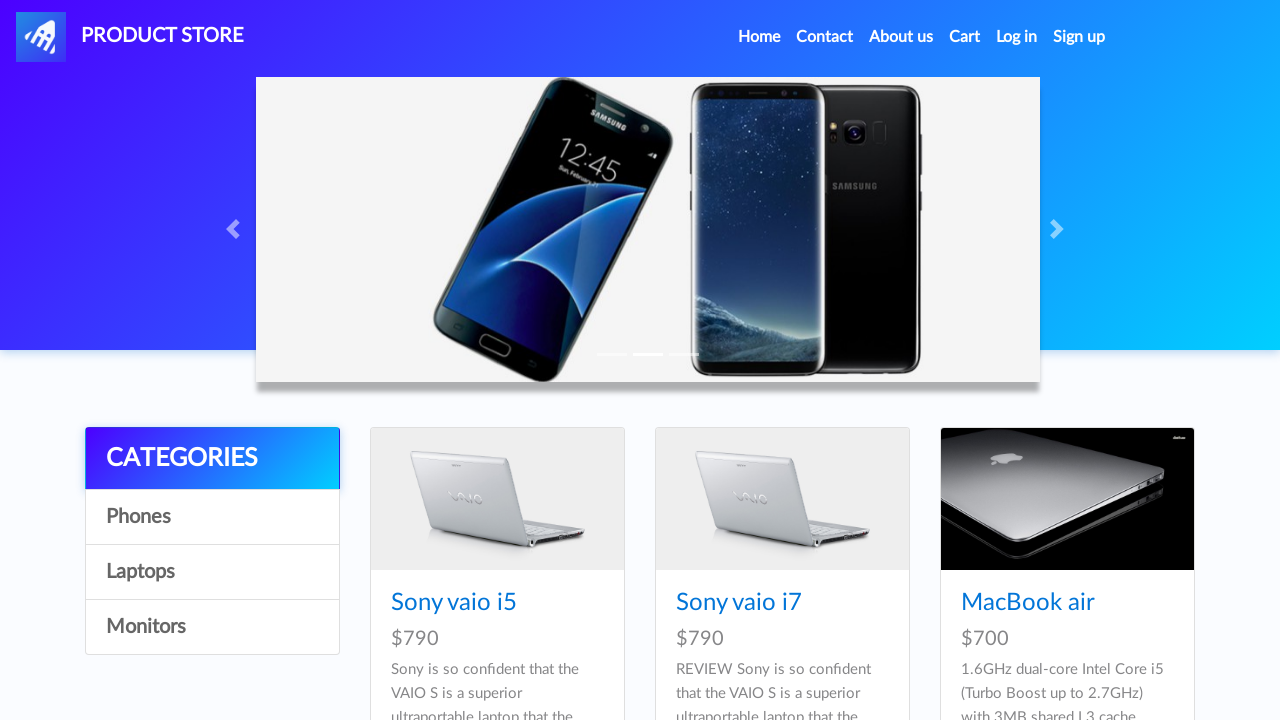

Verified products are displayed after Monitors selection
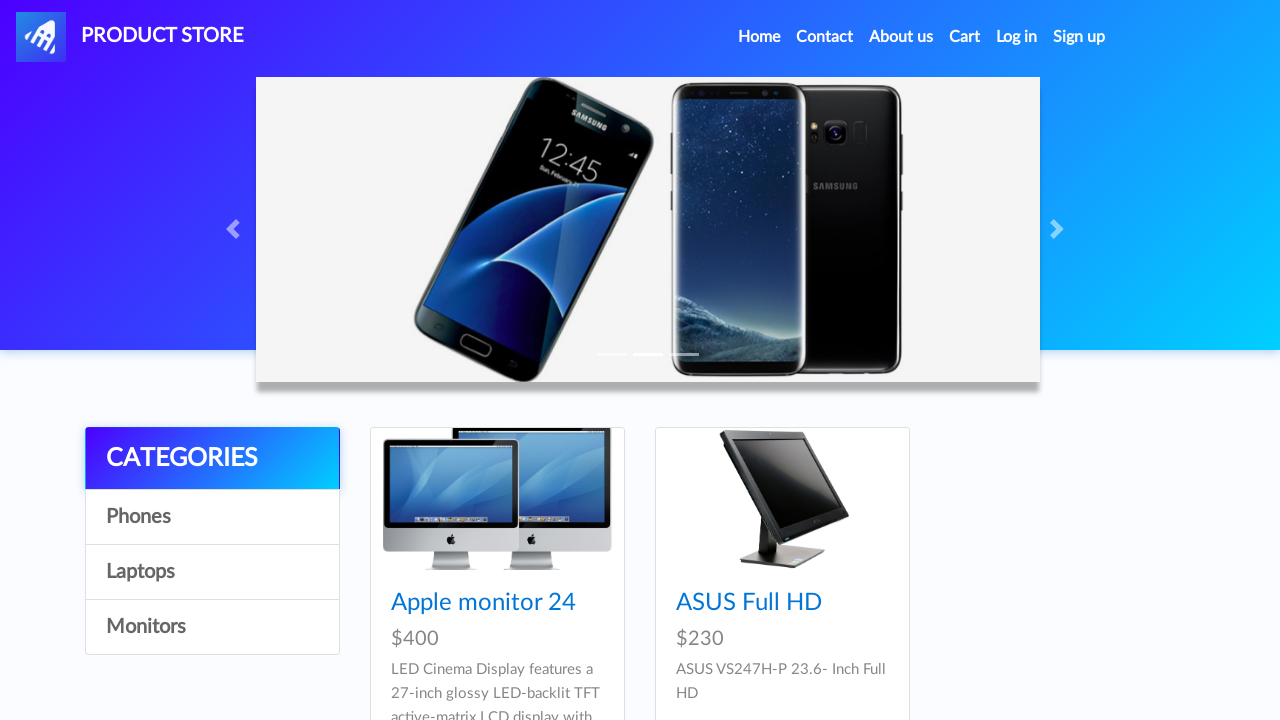

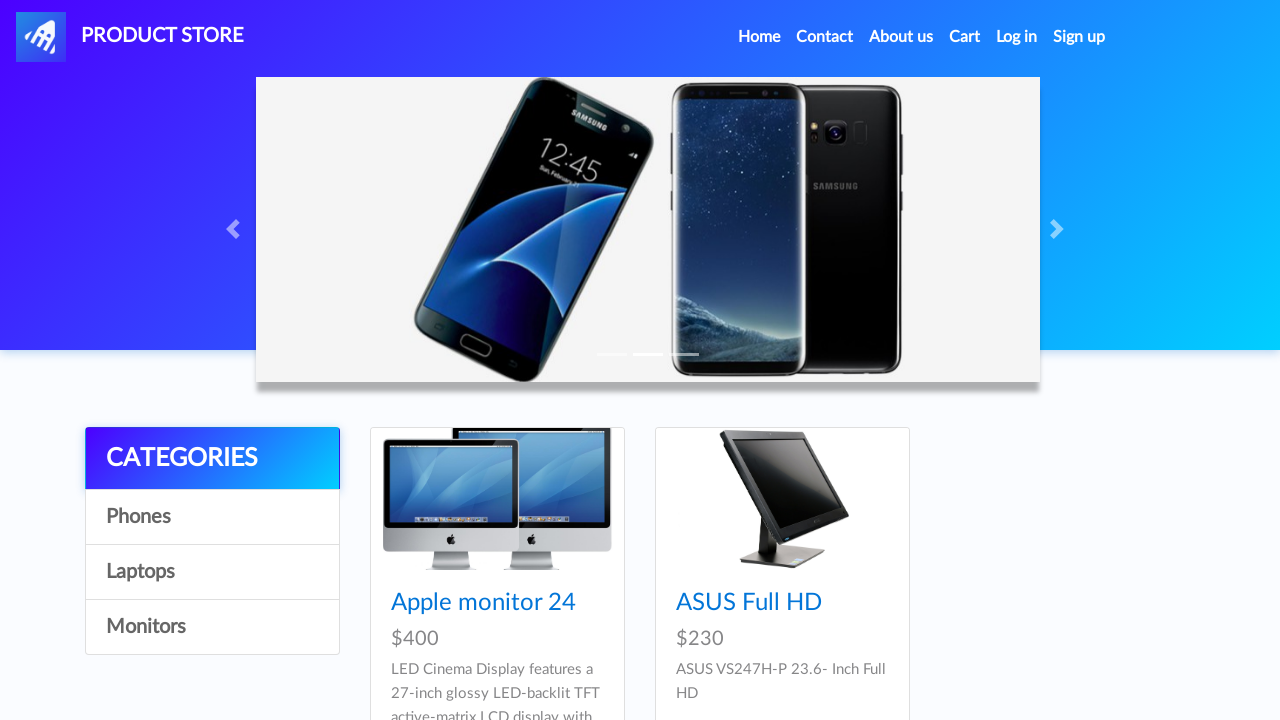